Tests tab navigation by clicking through different tabs and reading their content

Starting URL: https://demoqa.com/tabs

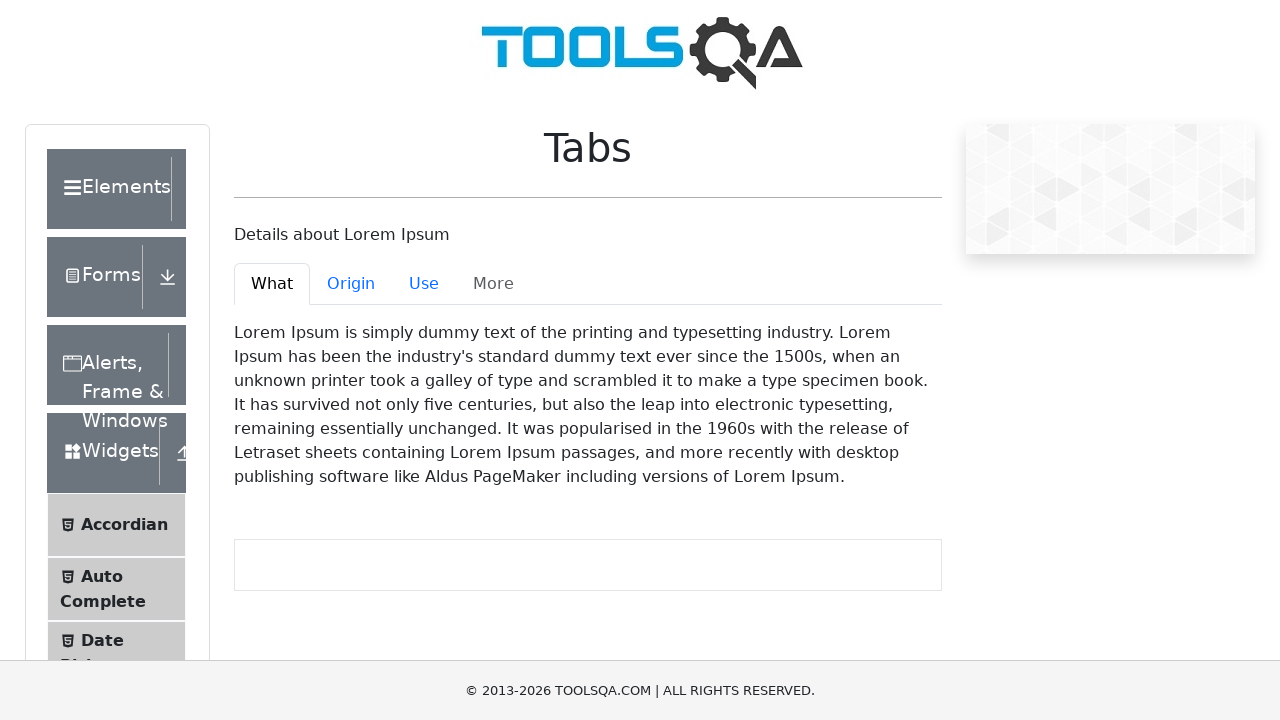

Clicked 'What' tab at (272, 284) on #demo-tab-what
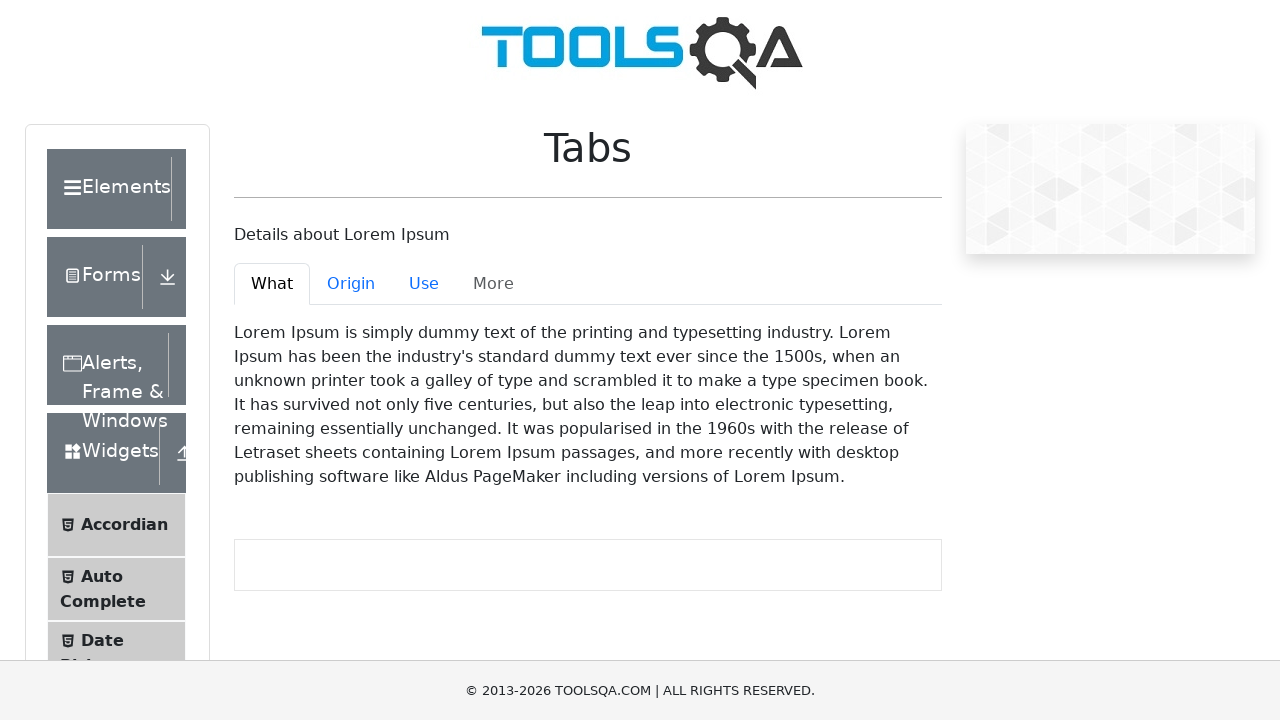

Waited for 'What' tab content to load
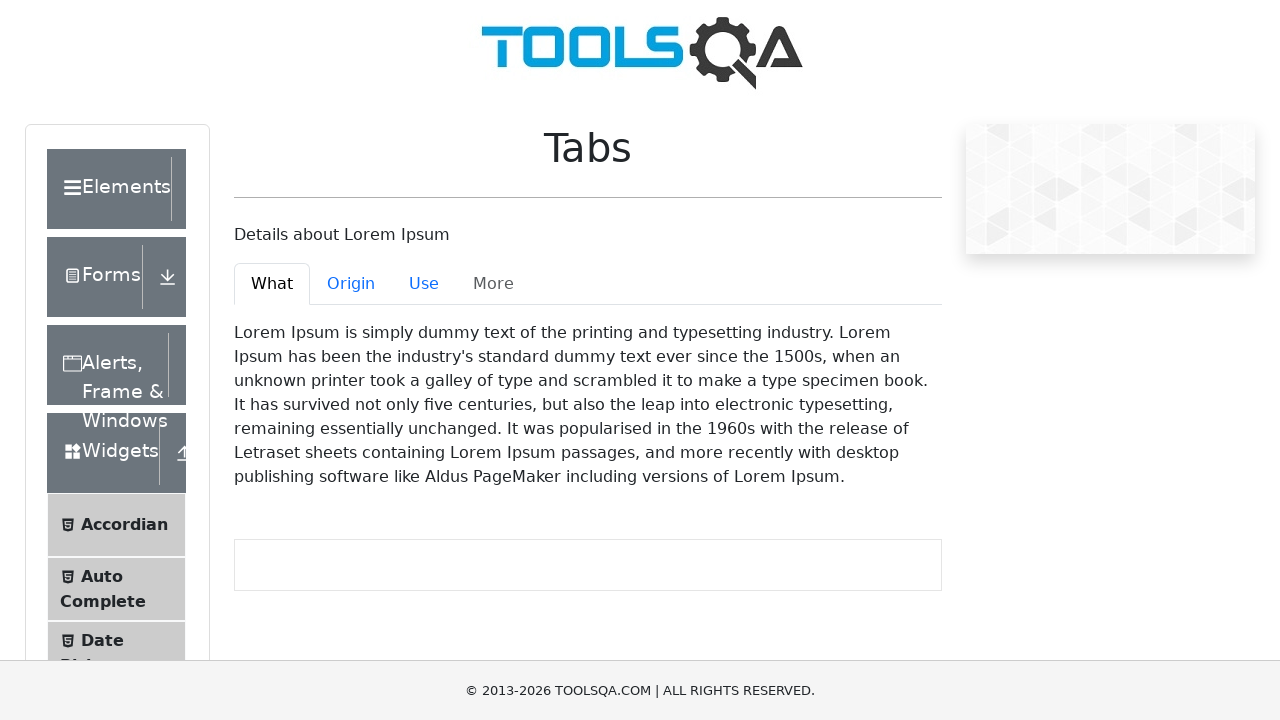

Read content from 'What' tab pane
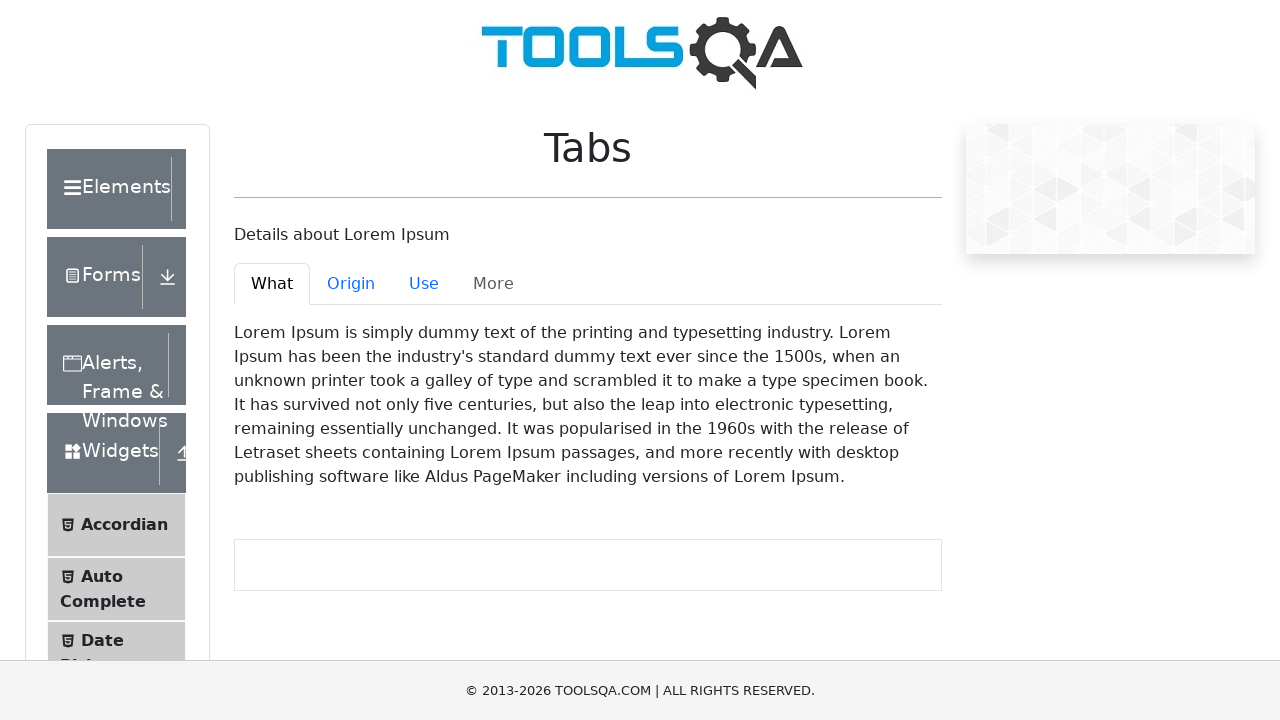

Clicked 'Origin' tab at (351, 284) on #demo-tab-origin
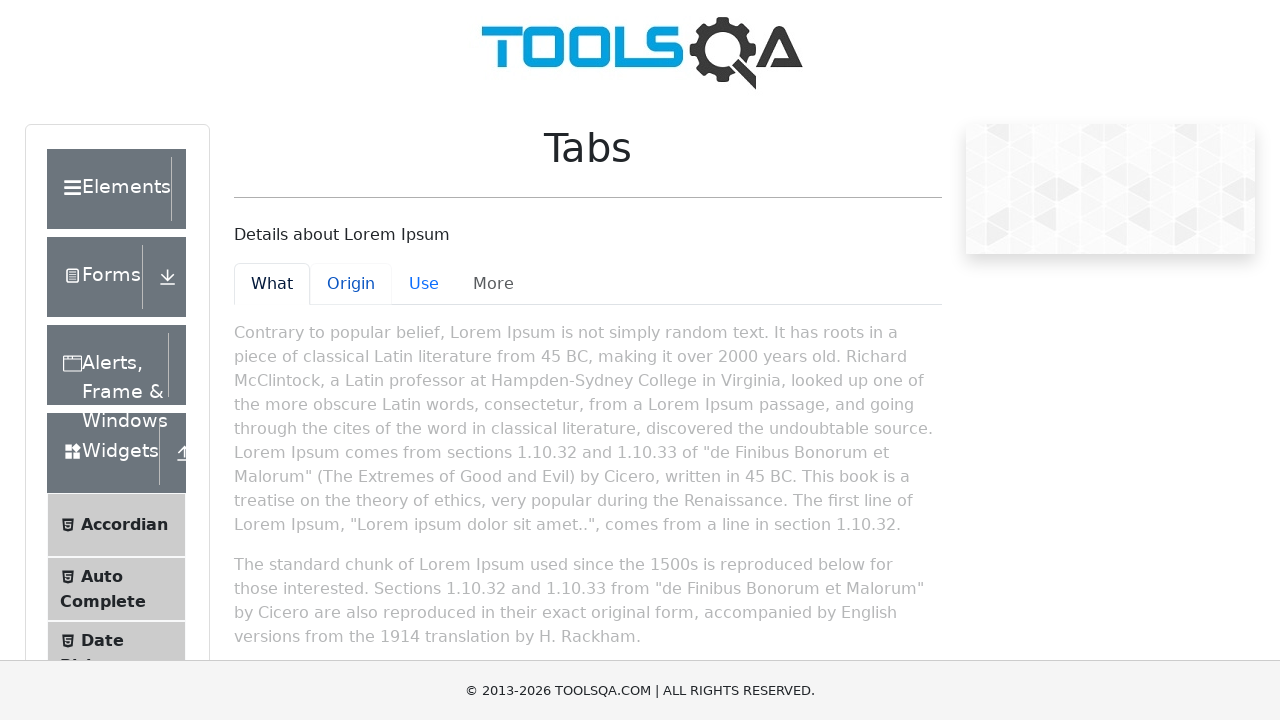

Waited for 'Origin' tab content to load
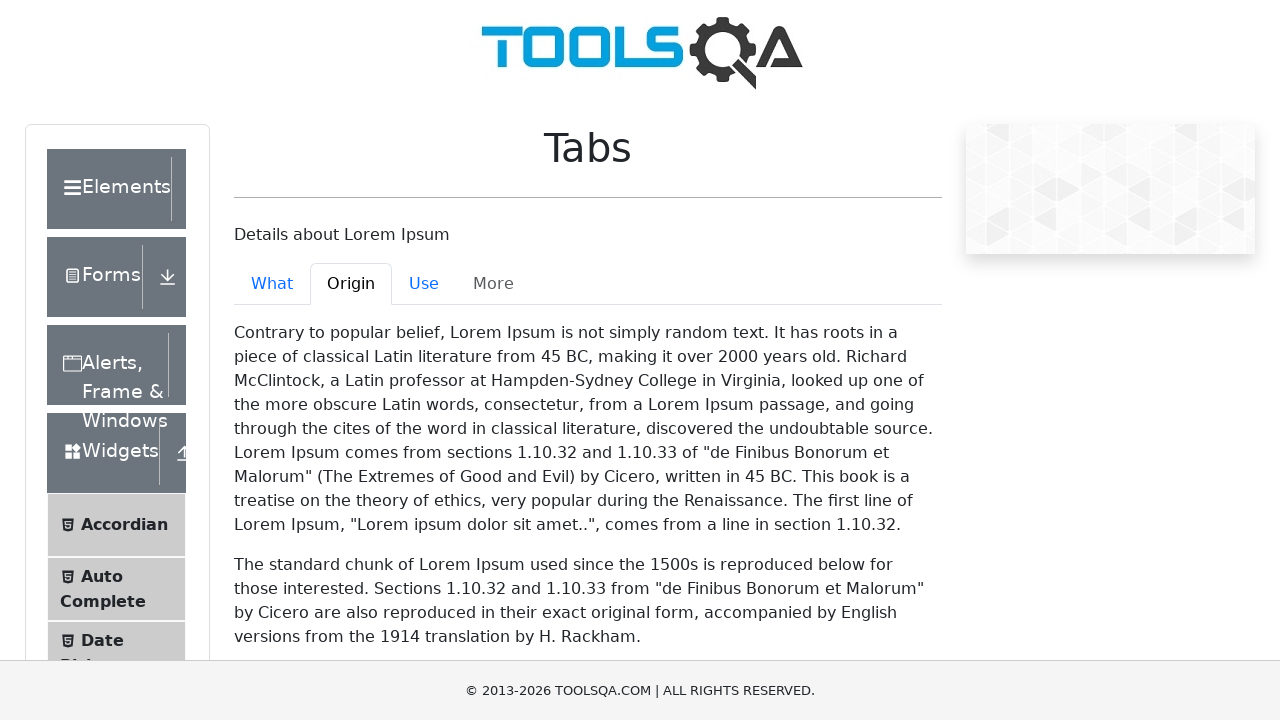

Read content from 'Origin' tab pane
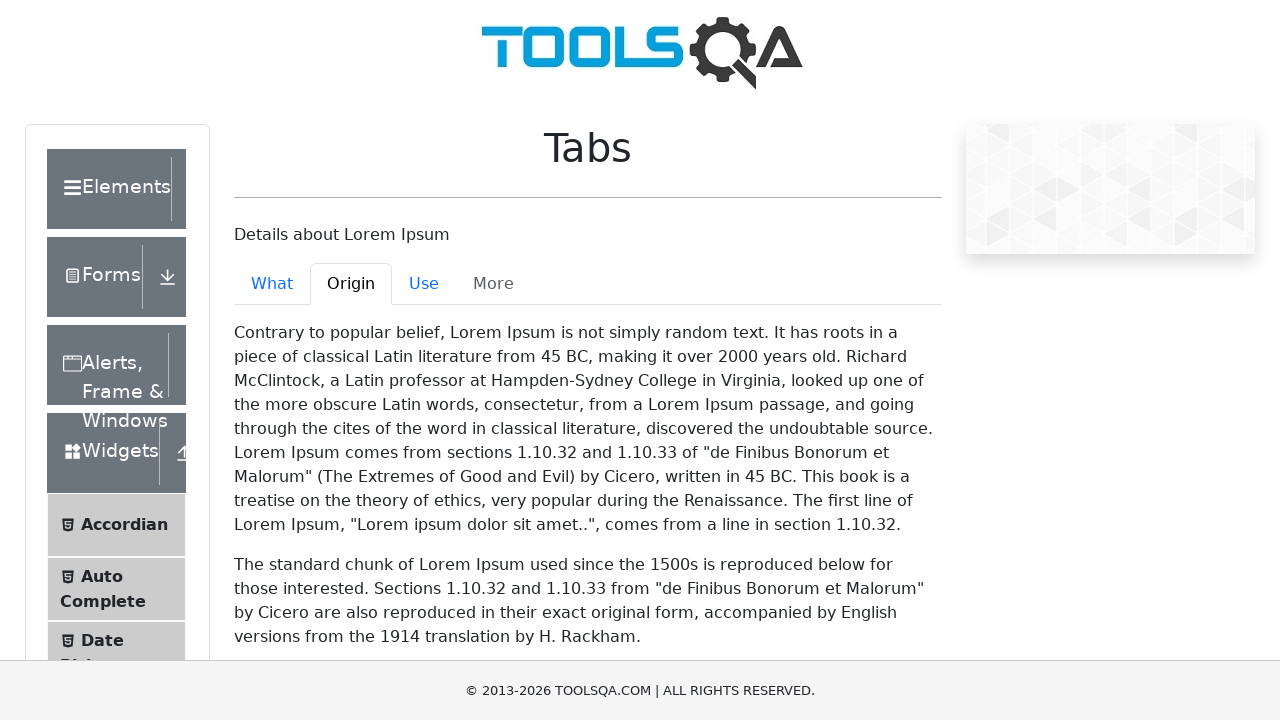

Clicked 'Use' tab at (424, 284) on #demo-tab-use
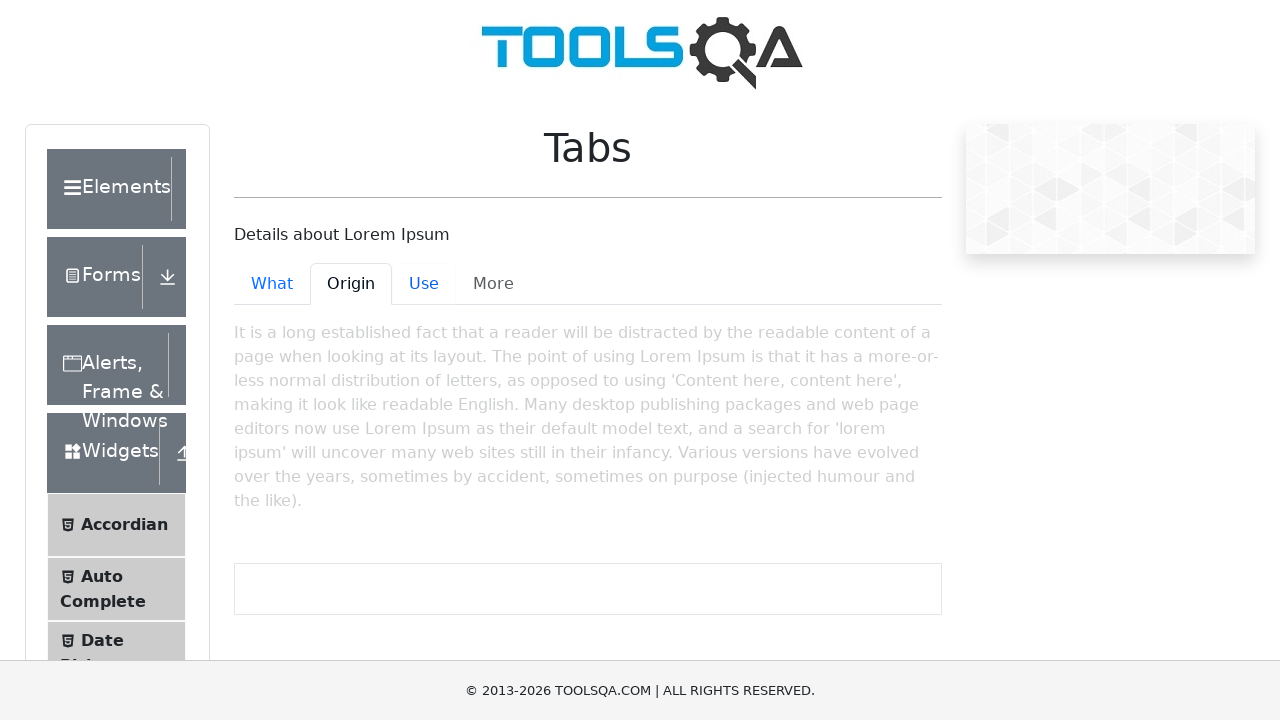

Waited for 'Use' tab content to load
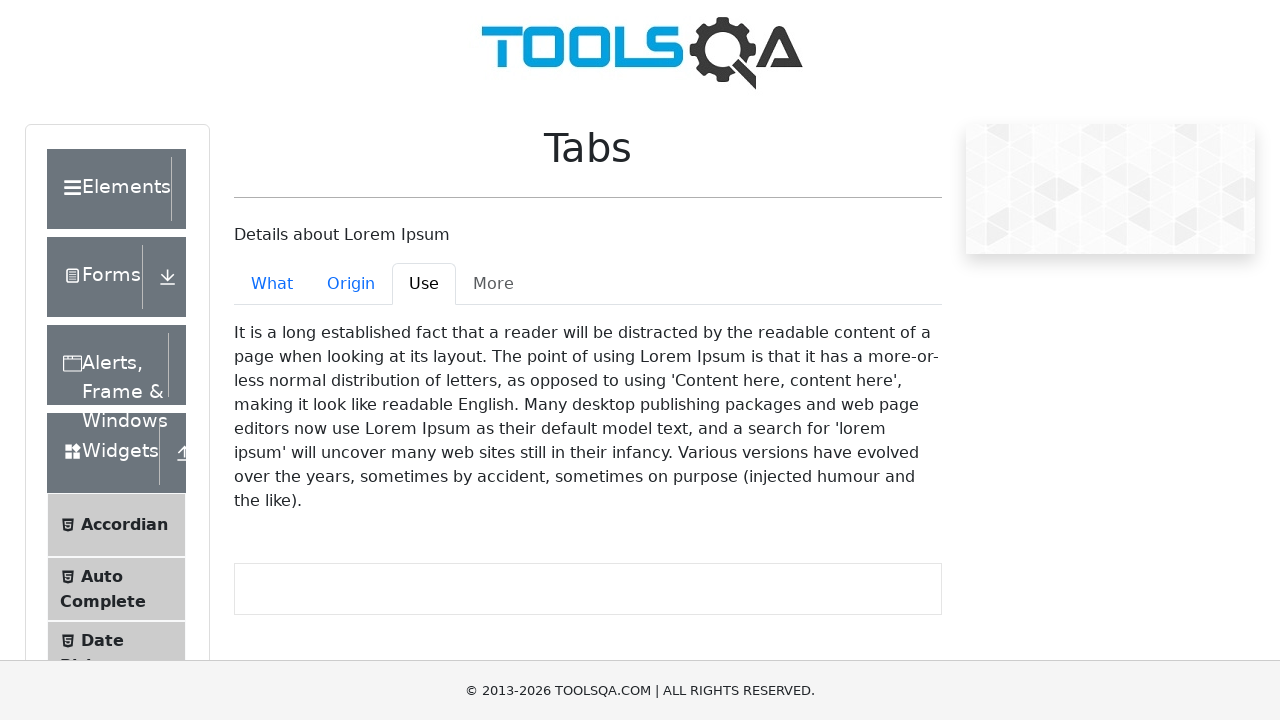

Read content from 'Use' tab pane
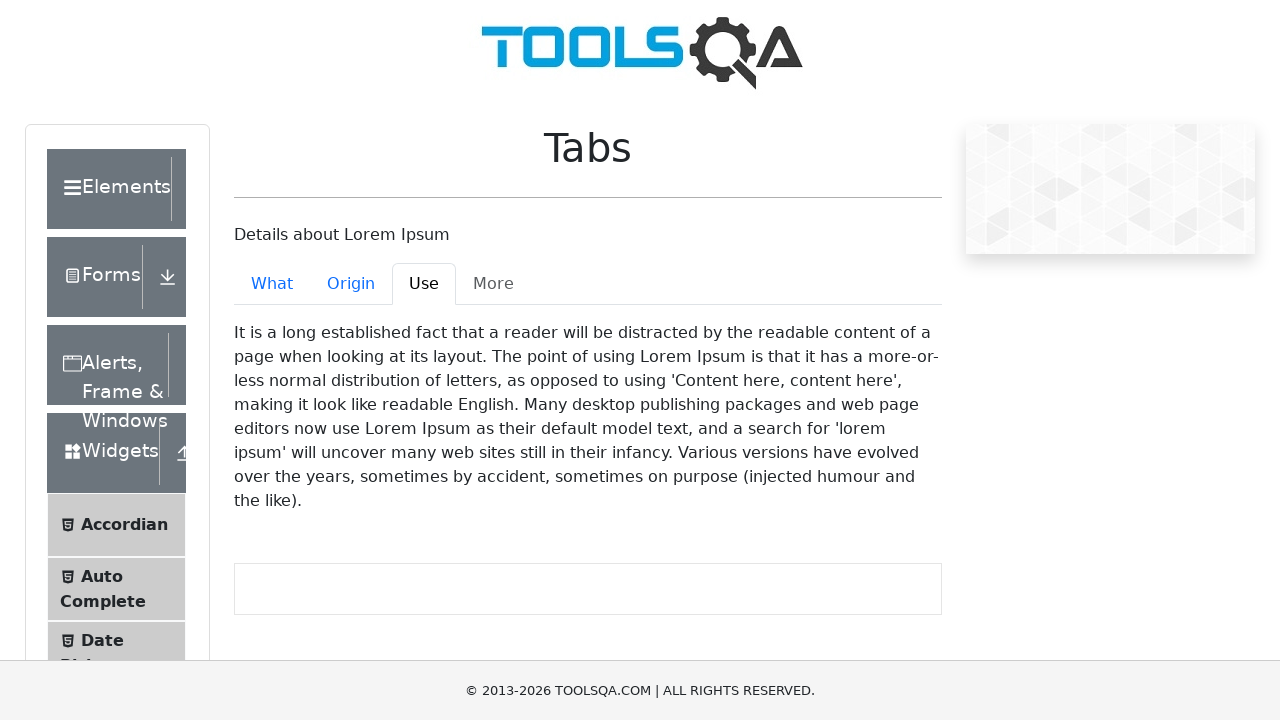

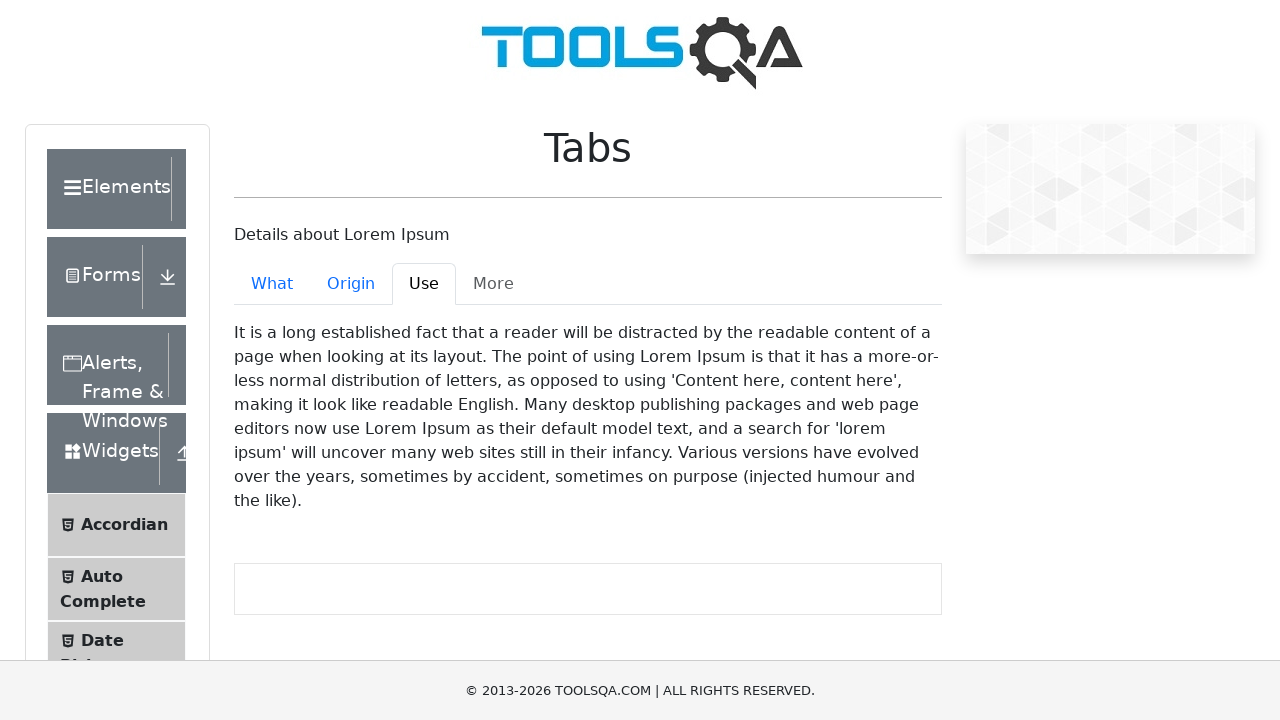